Tests checkbox functionality by verifying initial states of two checkboxes, then clicking checkbox #1 to select it and verifying the state change.

Starting URL: http://the-internet.herokuapp.com/checkboxes

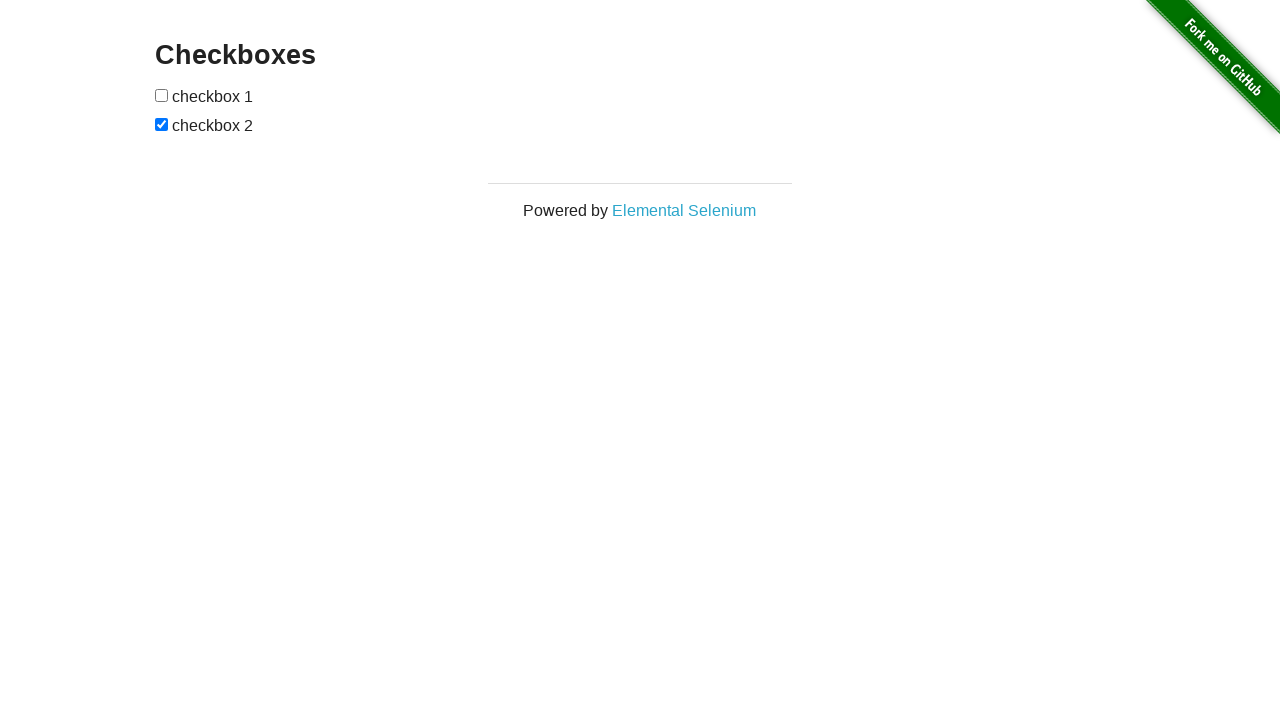

Located checkbox #1 element
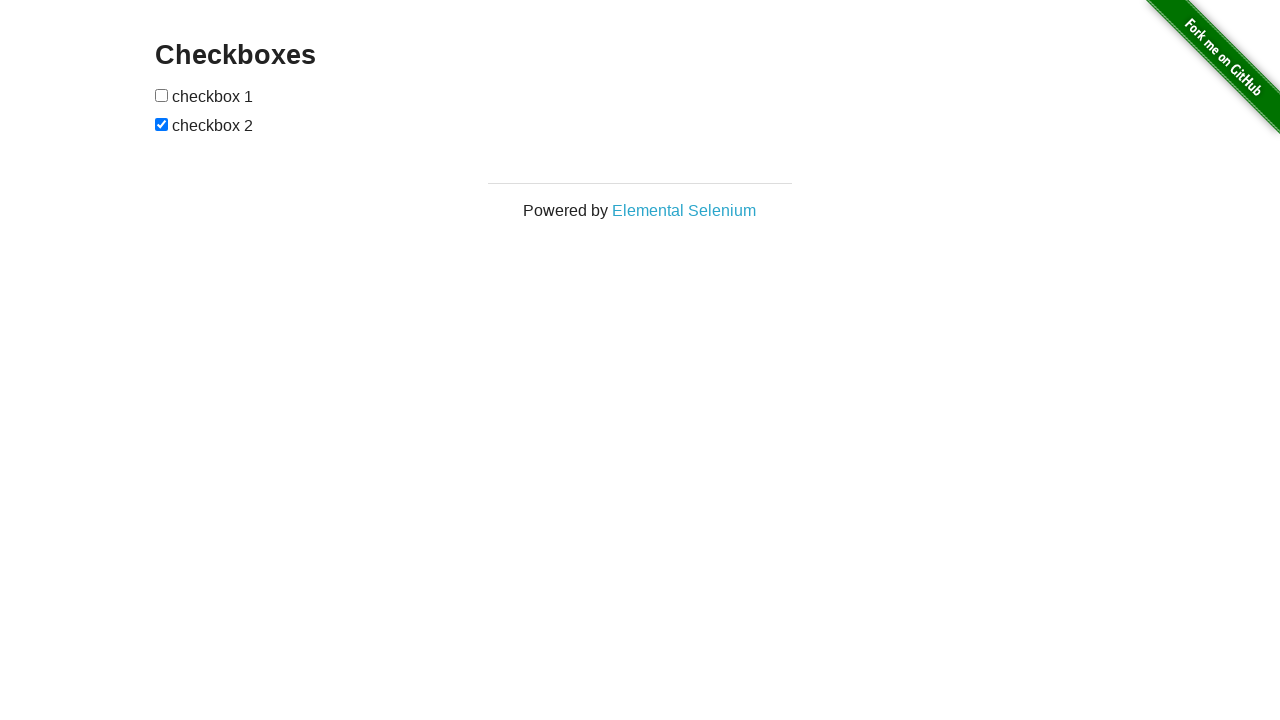

Verified checkbox #1 is not selected by default
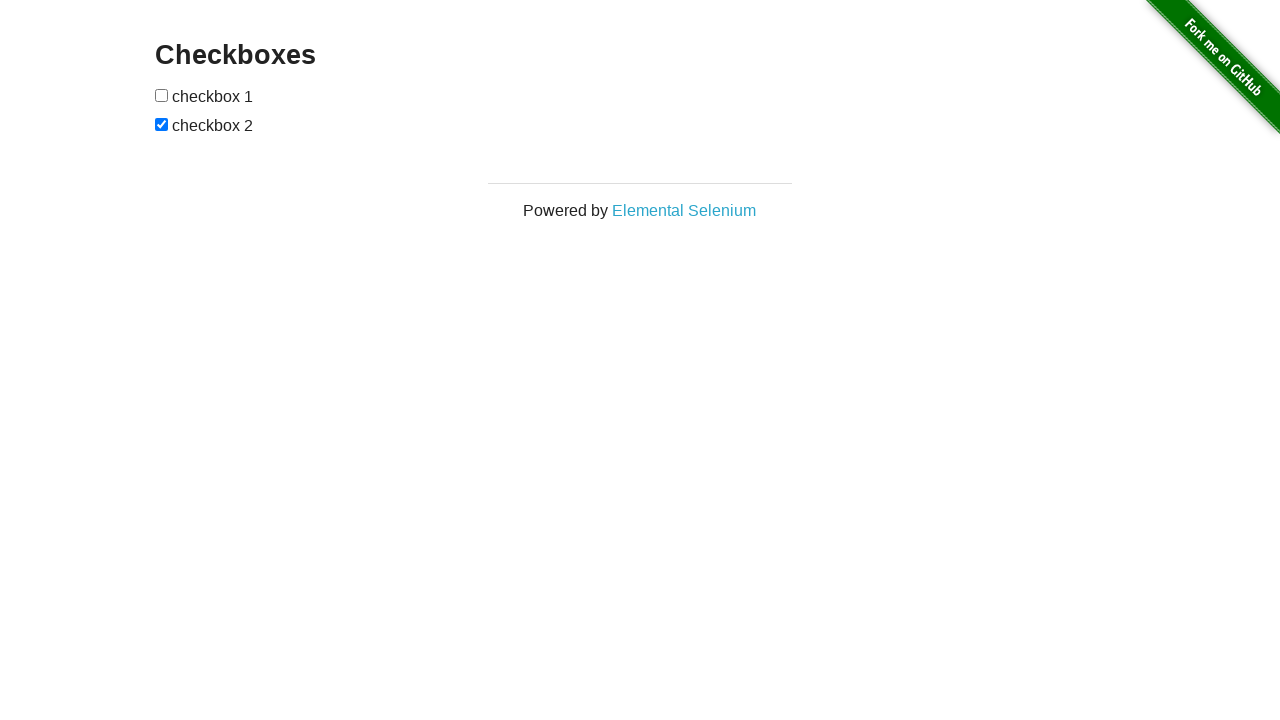

Located checkbox #2 element
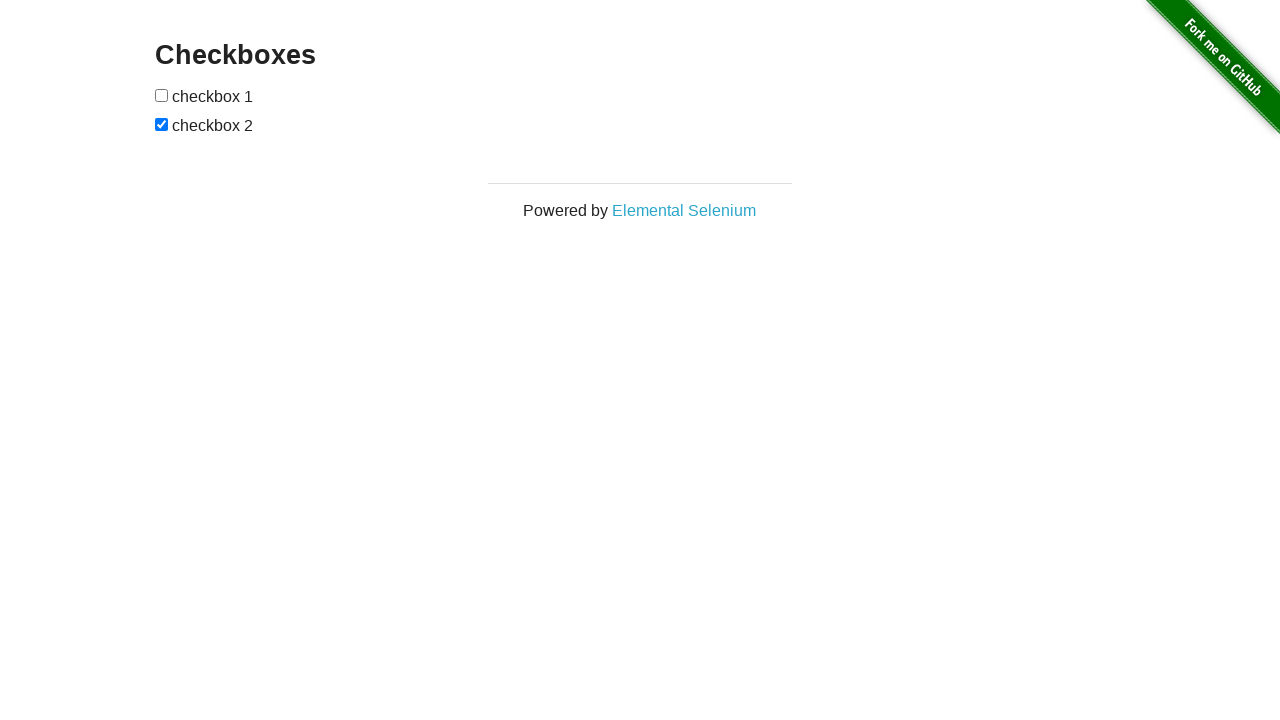

Verified checkbox #2 is selected by default
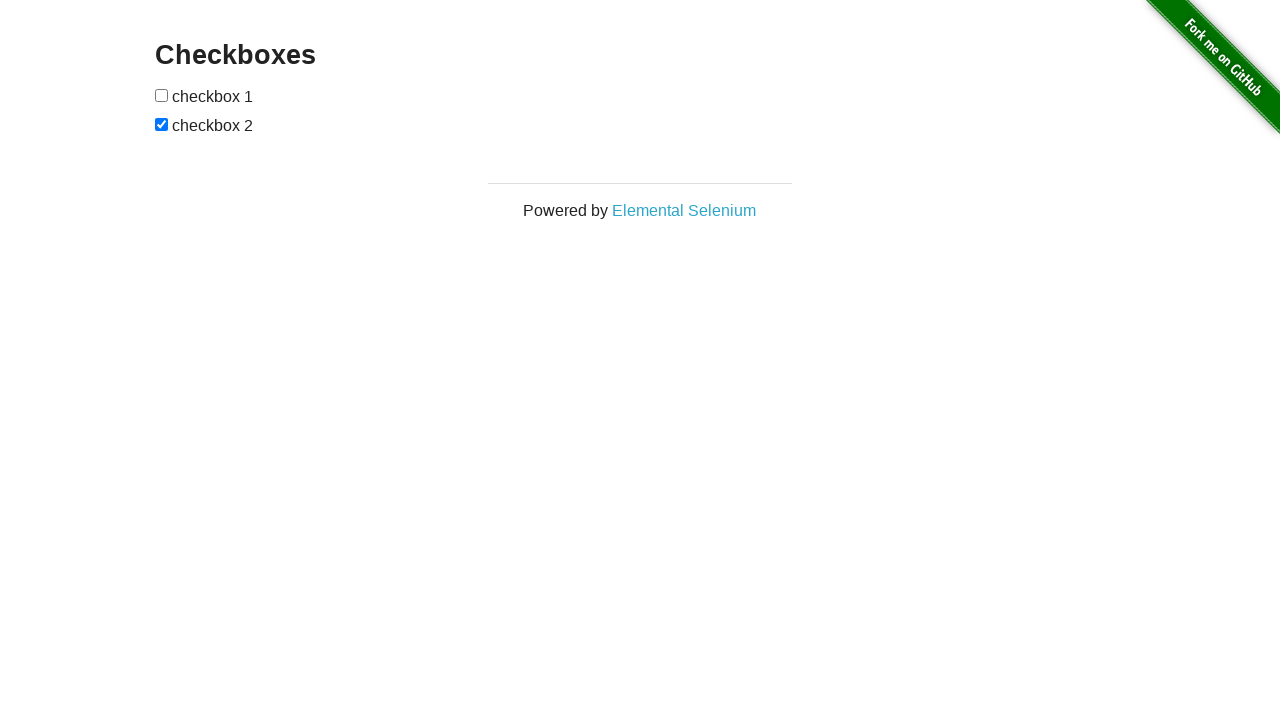

Clicked checkbox #1 to select it at (162, 95) on input[type='checkbox'] >> nth=0
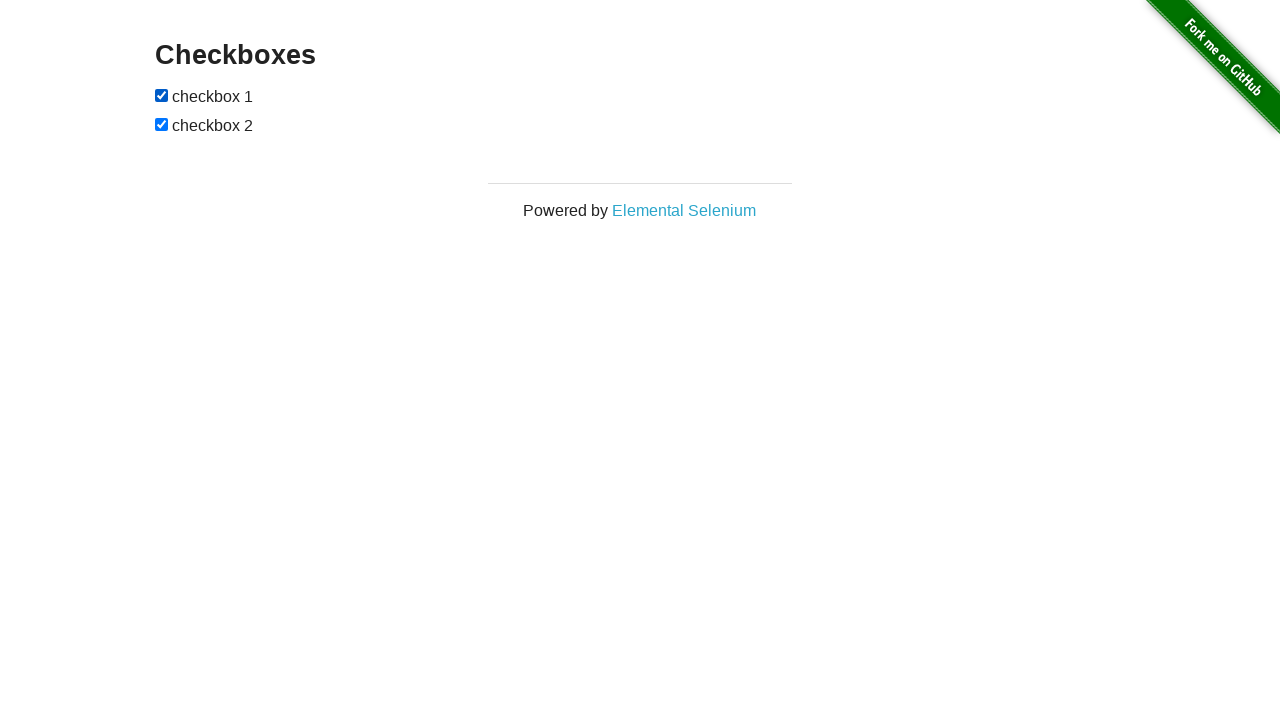

Clicked checkbox #2 to deselect it at (162, 124) on input[type='checkbox'] >> nth=1
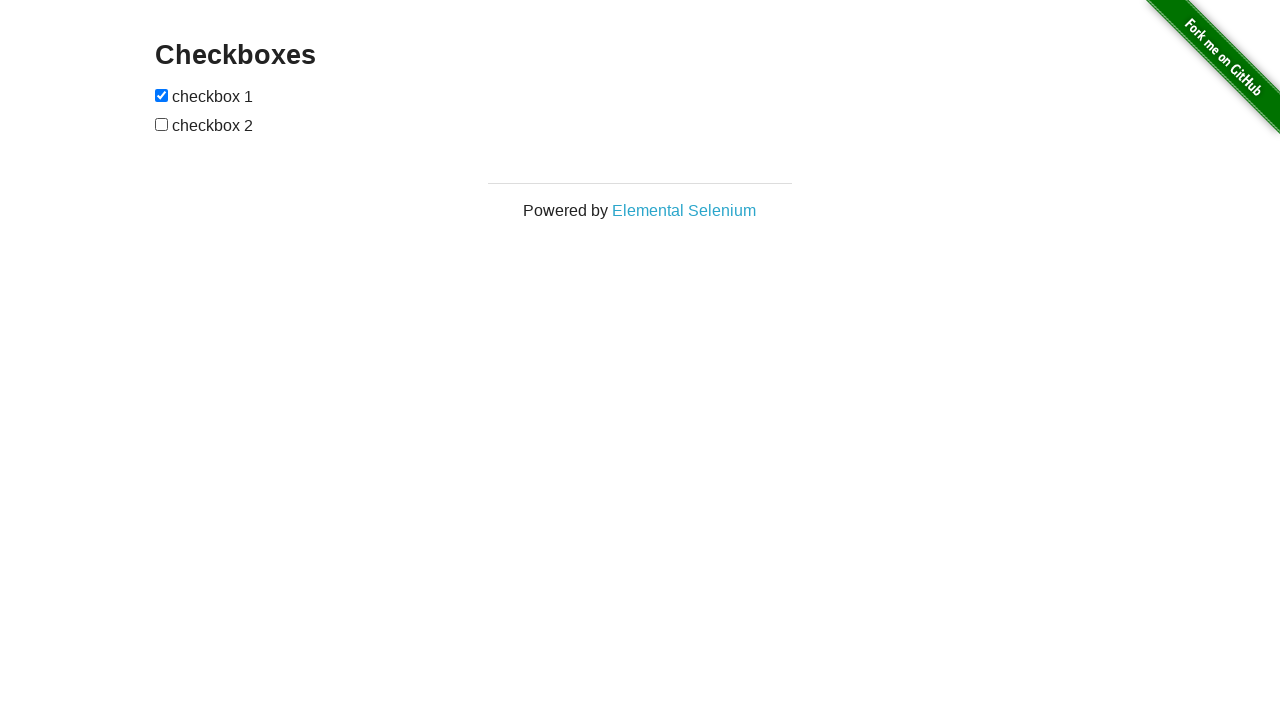

Verified checkbox #1 is now selected
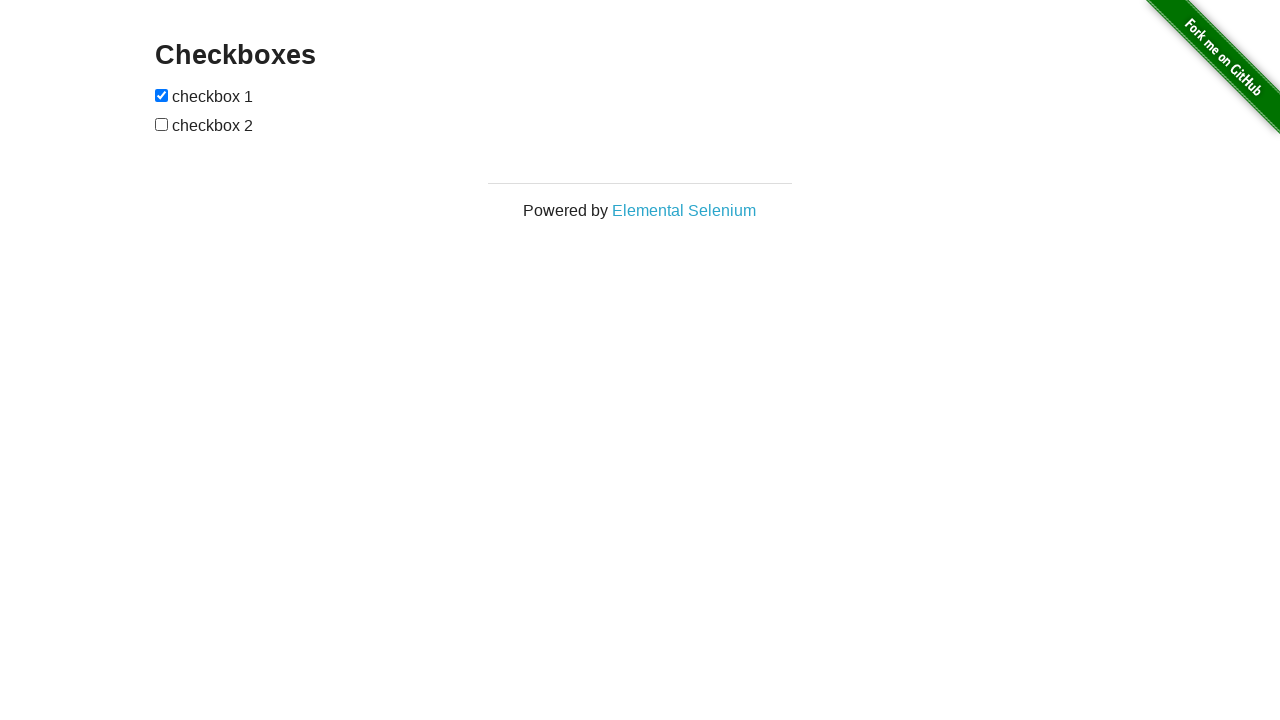

Verified checkbox #2 is now not selected
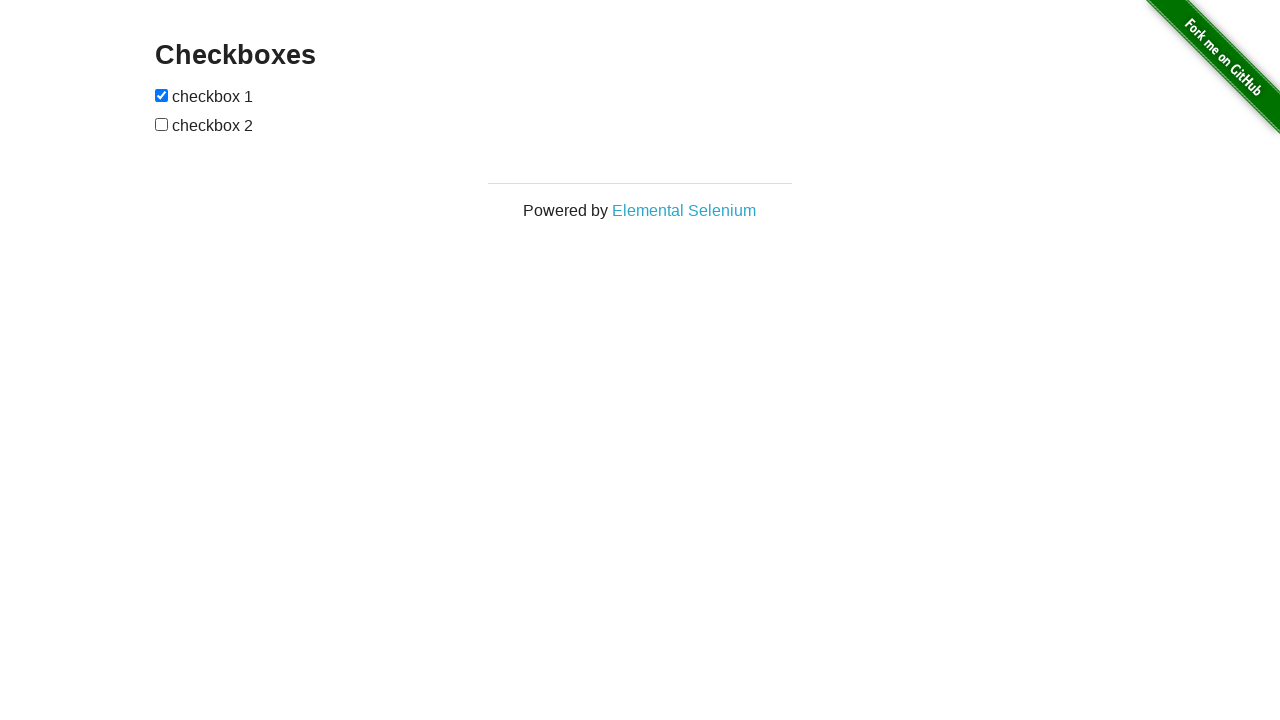

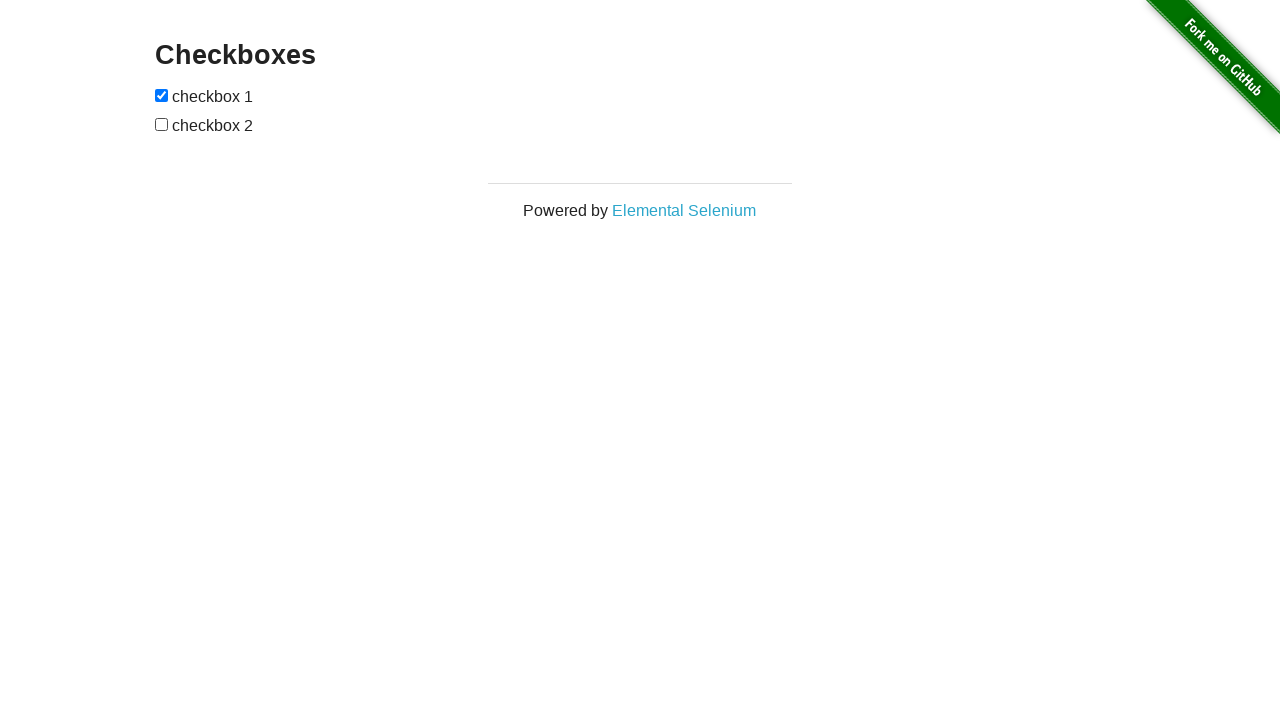